Tests clicking on a blue primary button 3 times, where the button changes its position after each click

Starting URL: http://uitestingplayground.com/classattr

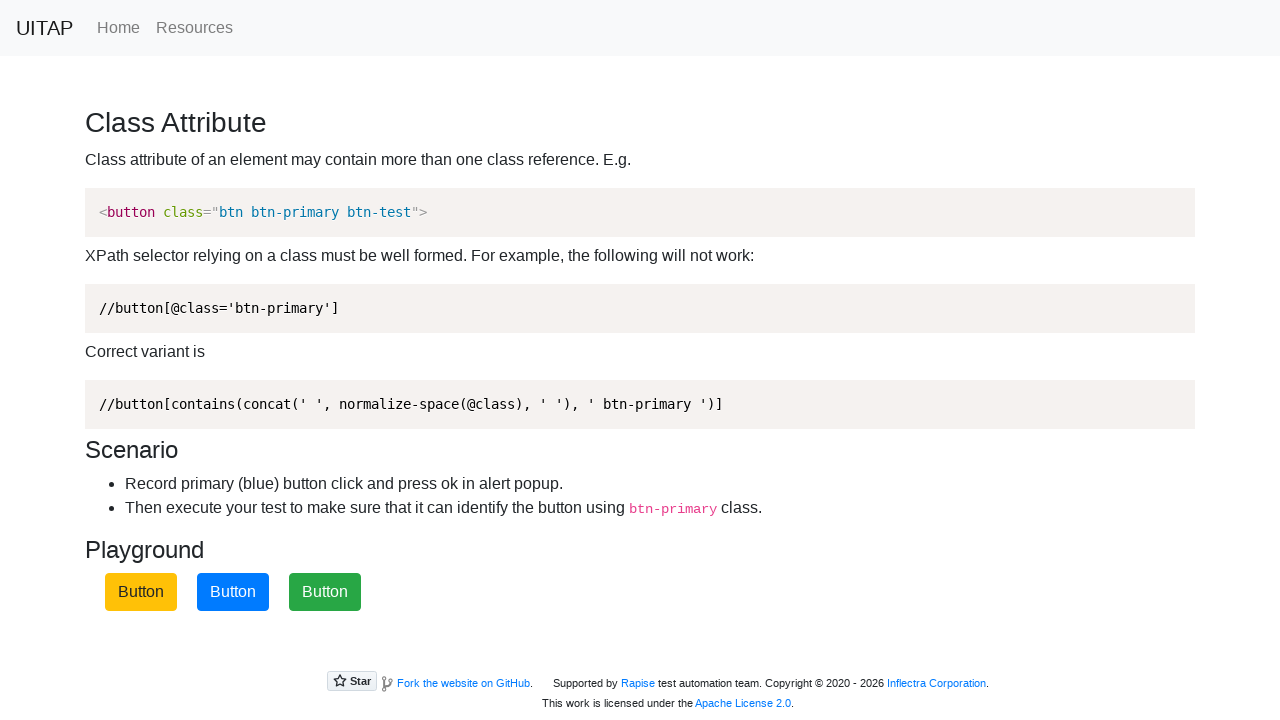

Navigated to UITestingPlayground classattr page
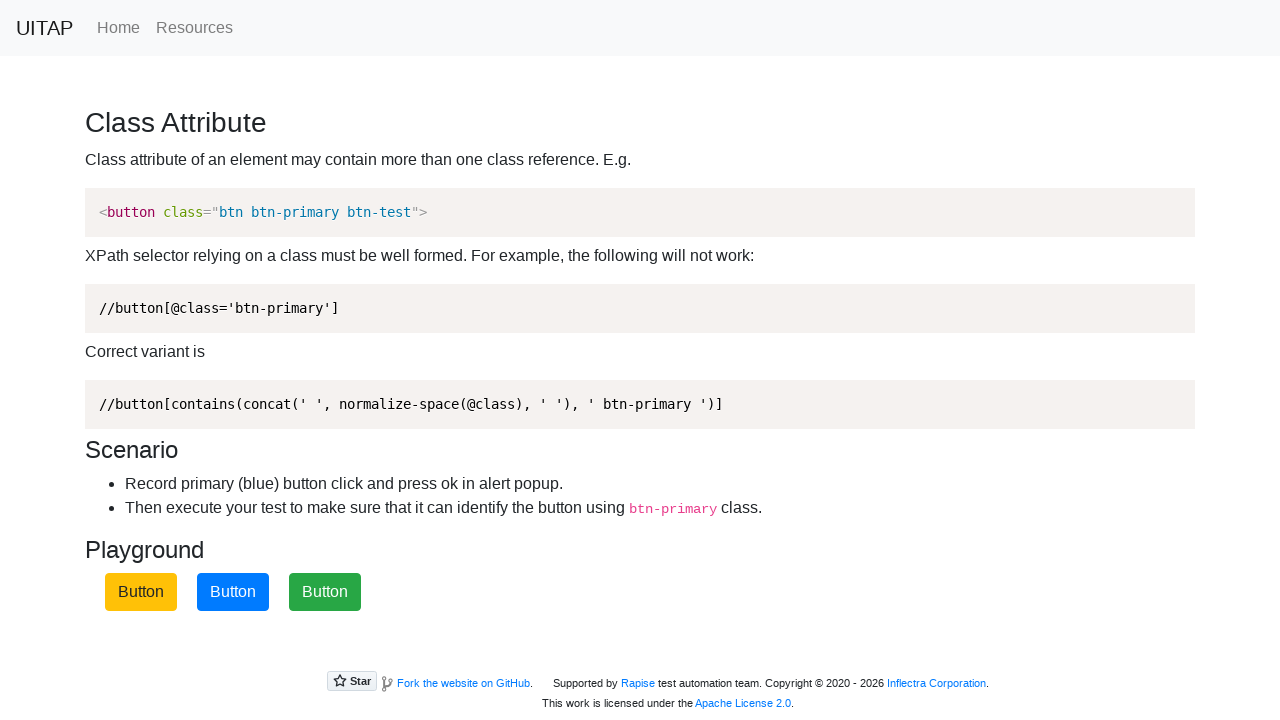

Clicked blue primary button (position changes after each click) at (233, 592) on button.btn-primary
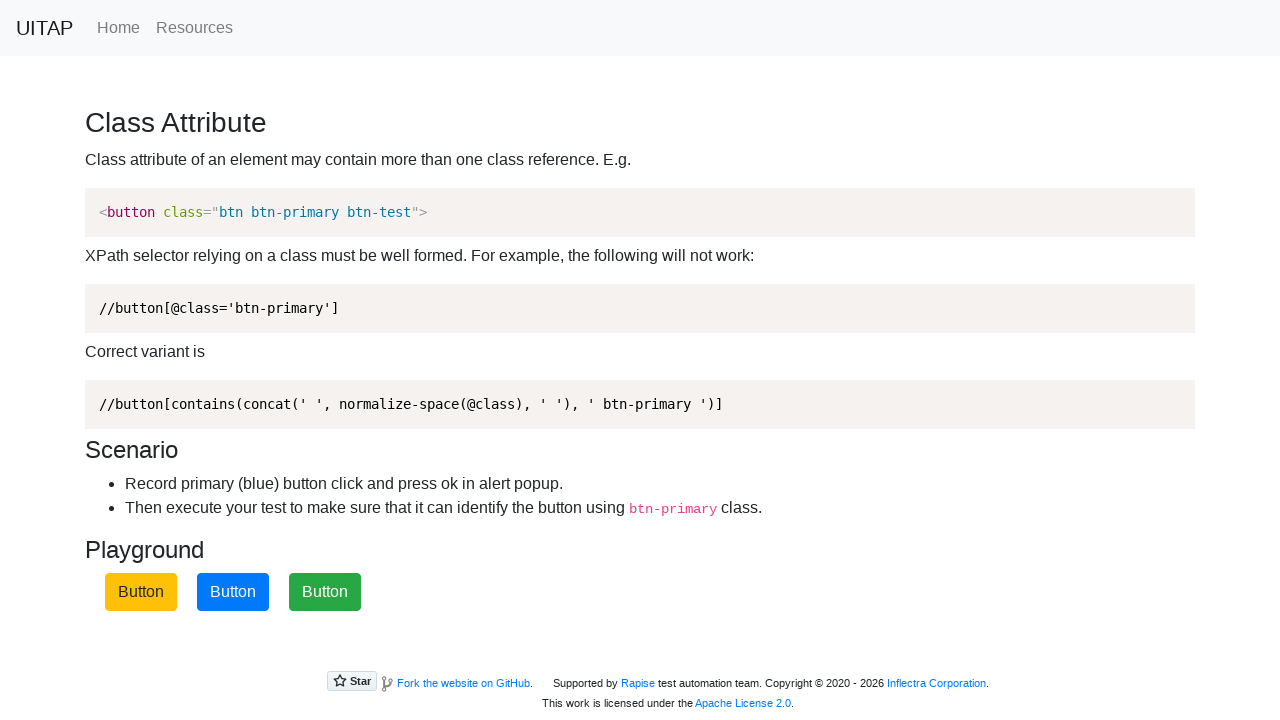

Clicked blue primary button (position changes after each click) at (233, 592) on button.btn-primary
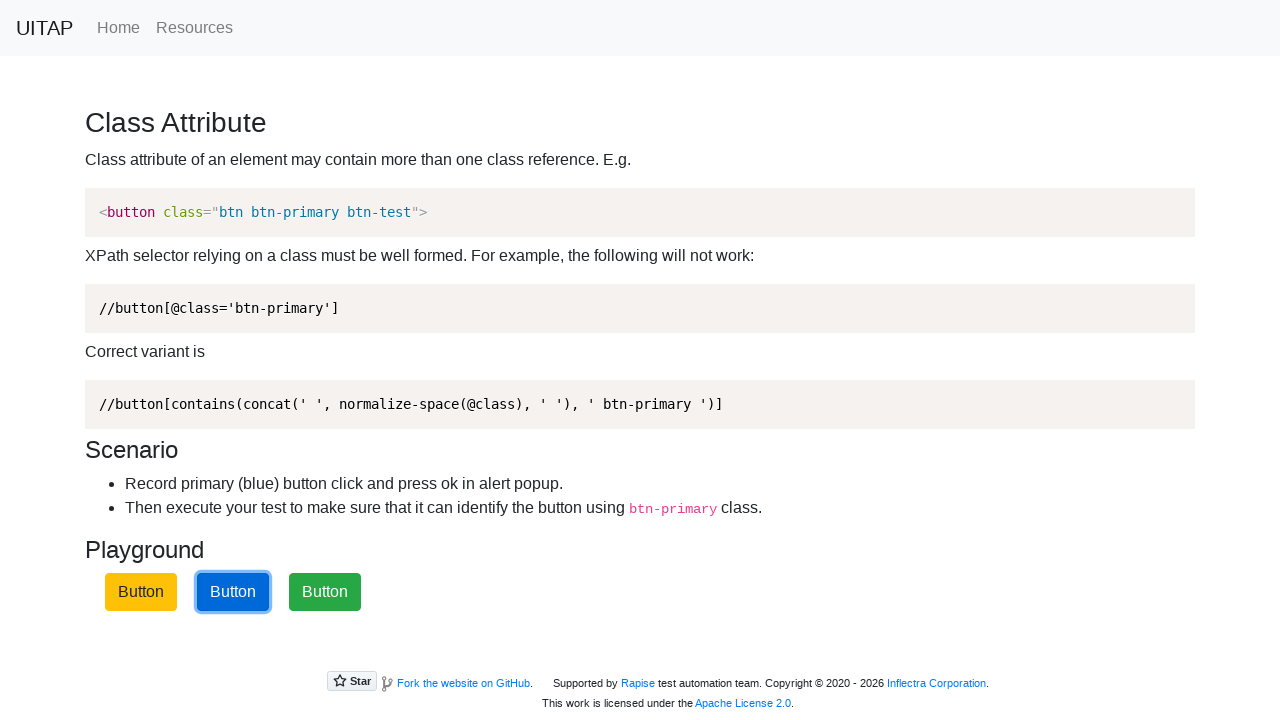

Clicked blue primary button (position changes after each click) at (233, 592) on button.btn-primary
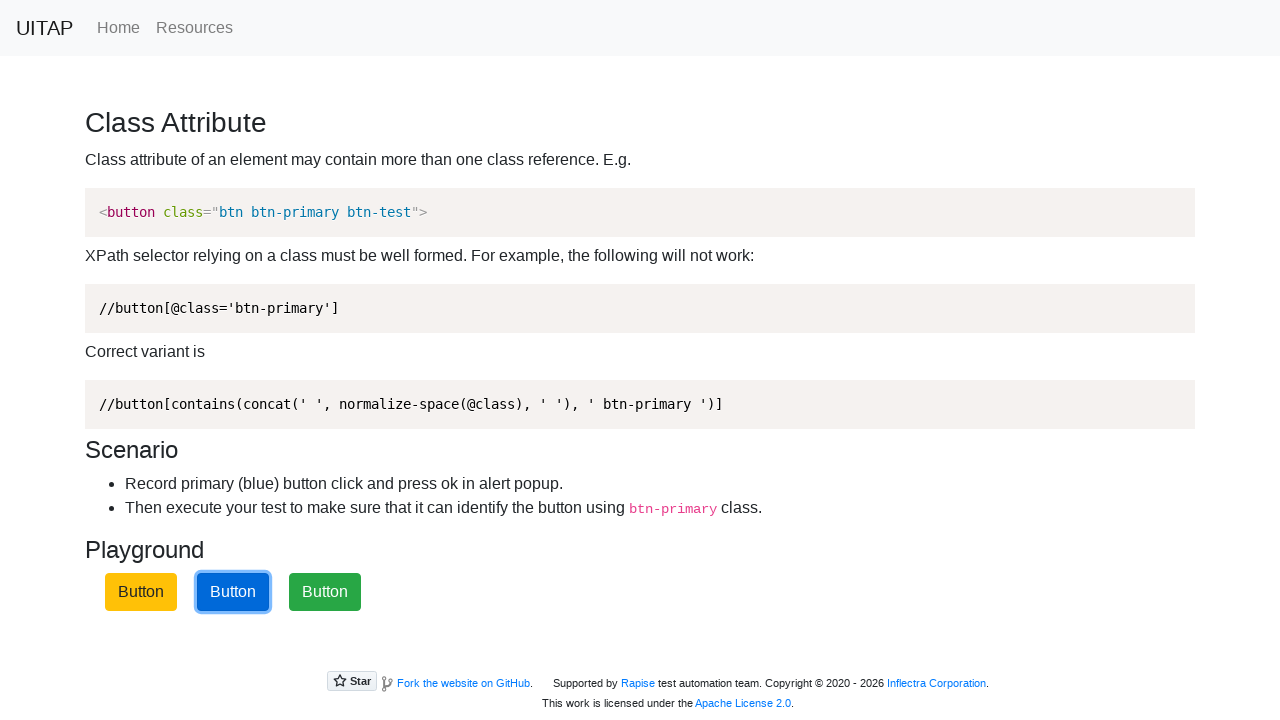

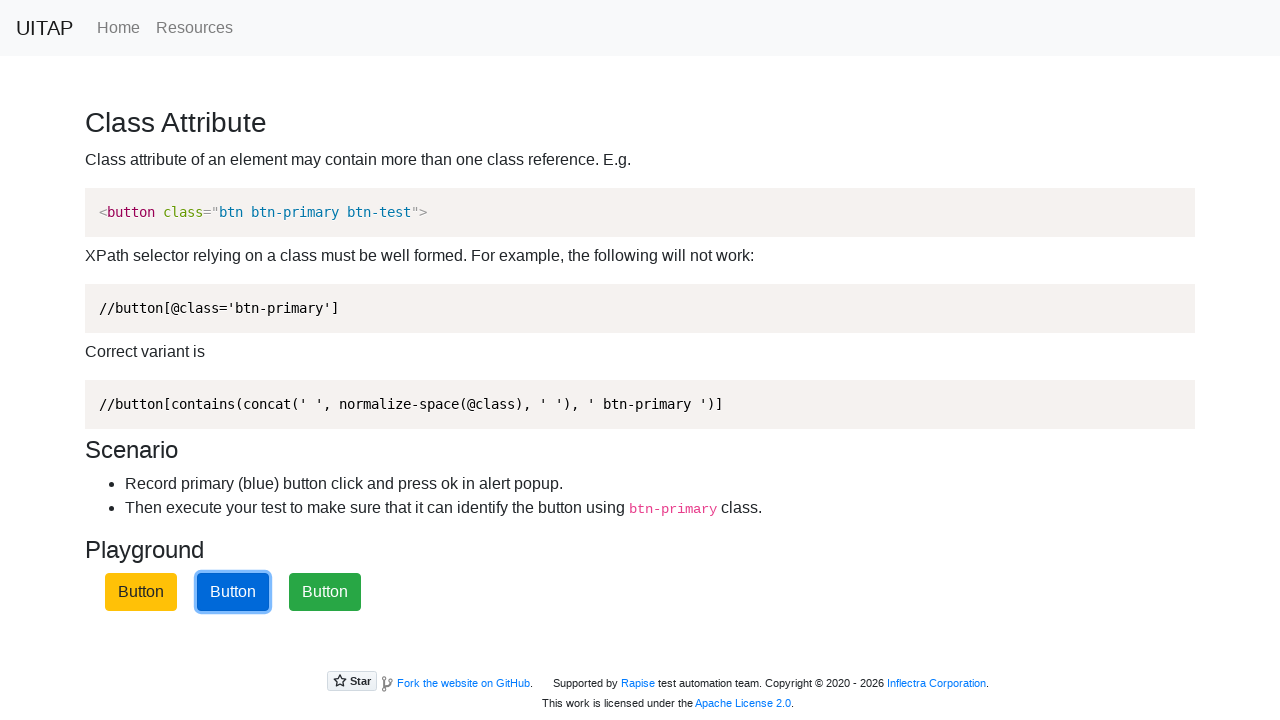